Tests blog signup functionality by filling out a registration form with username, email, and password fields

Starting URL: https://selenium-blog.herokuapp.com/signup

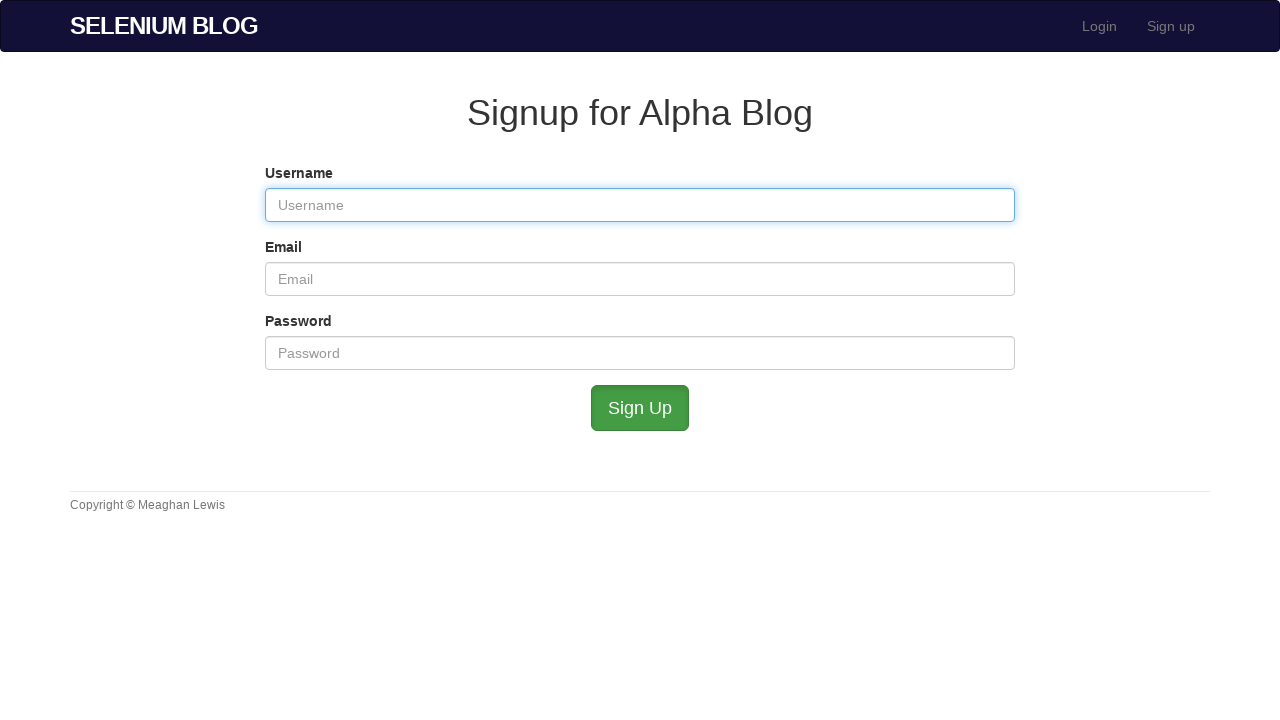

Filled username field with unique timestamp-based username on #user_username
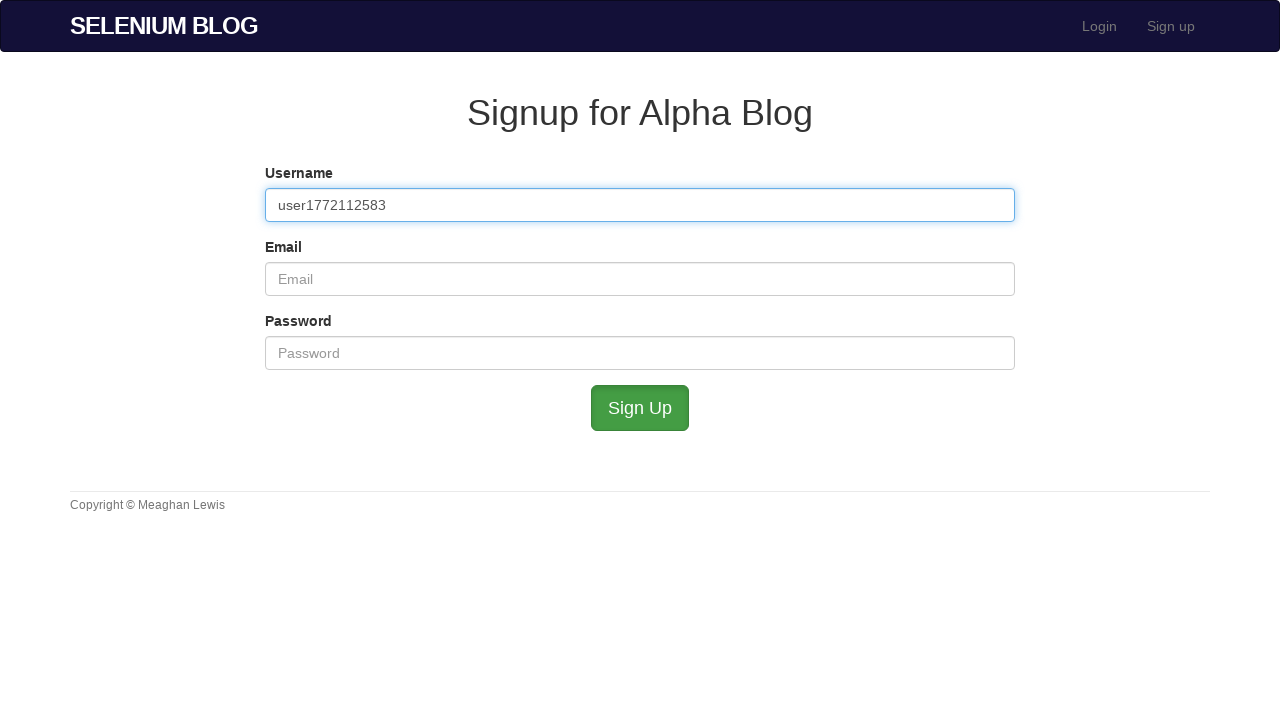

Filled email field with unique timestamp-based email on #user_email
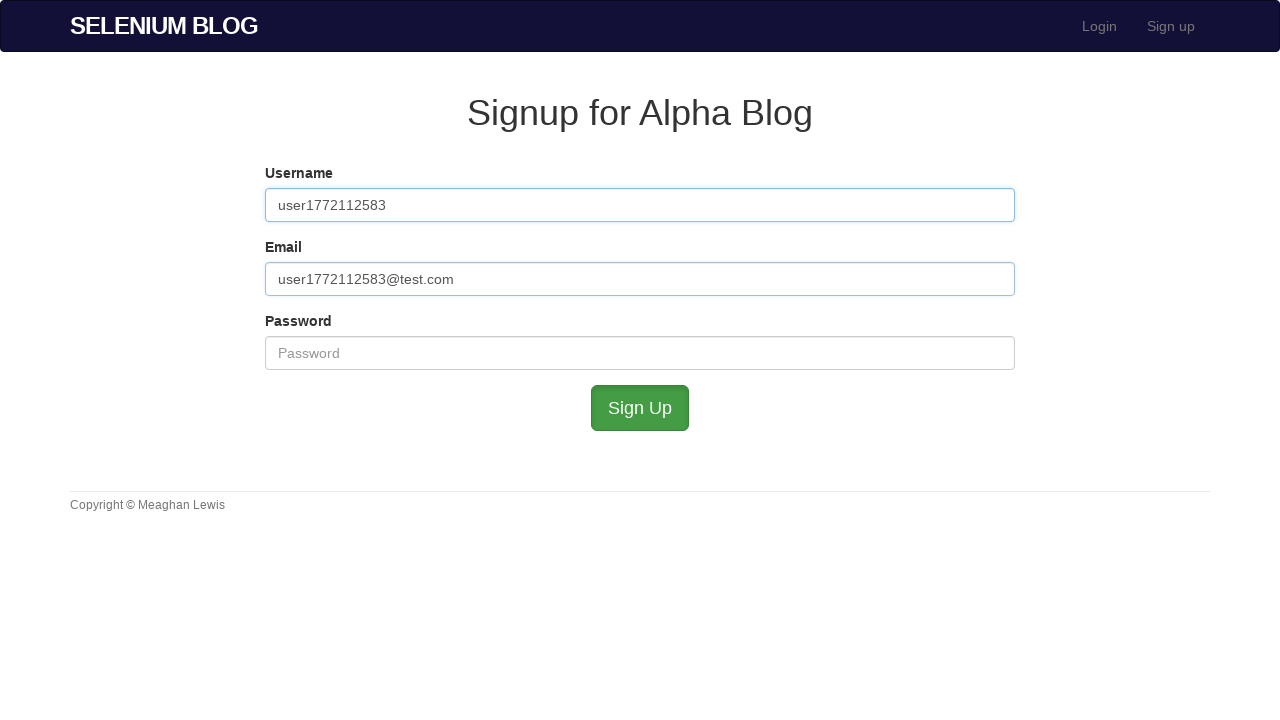

Filled password field with password on #user_password
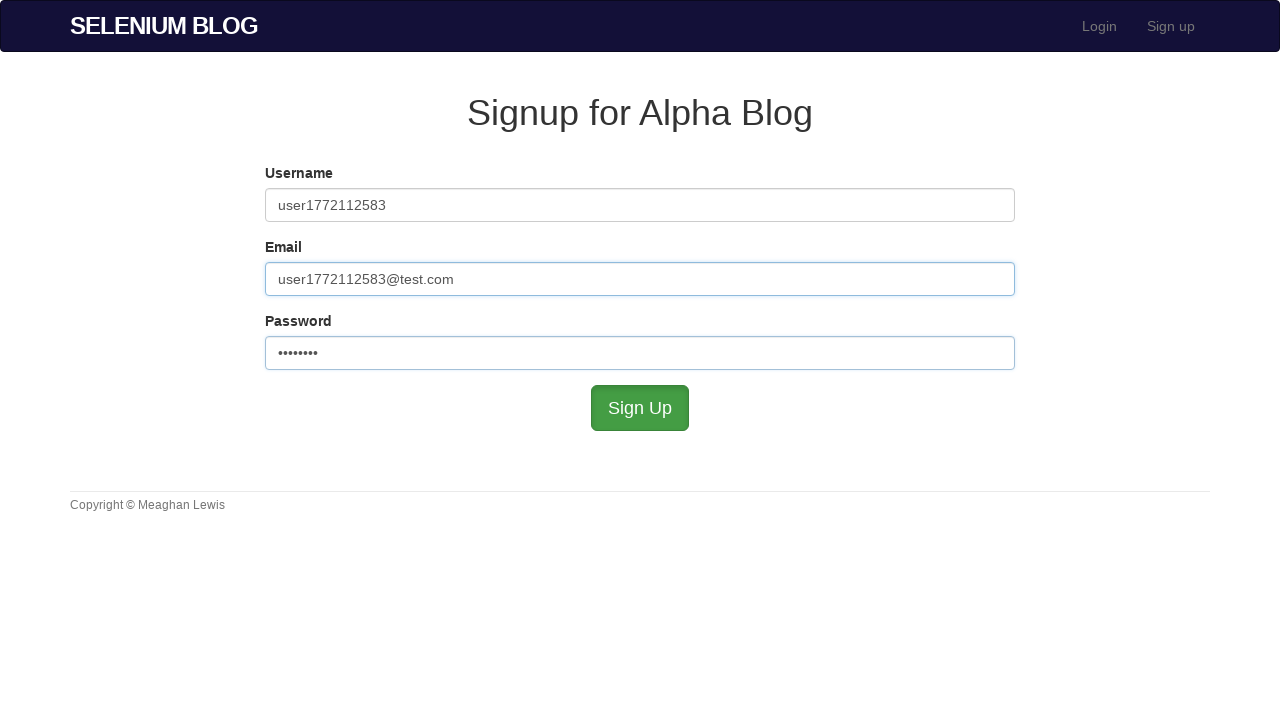

Clicked submit button to create new user account at (640, 408) on #submit
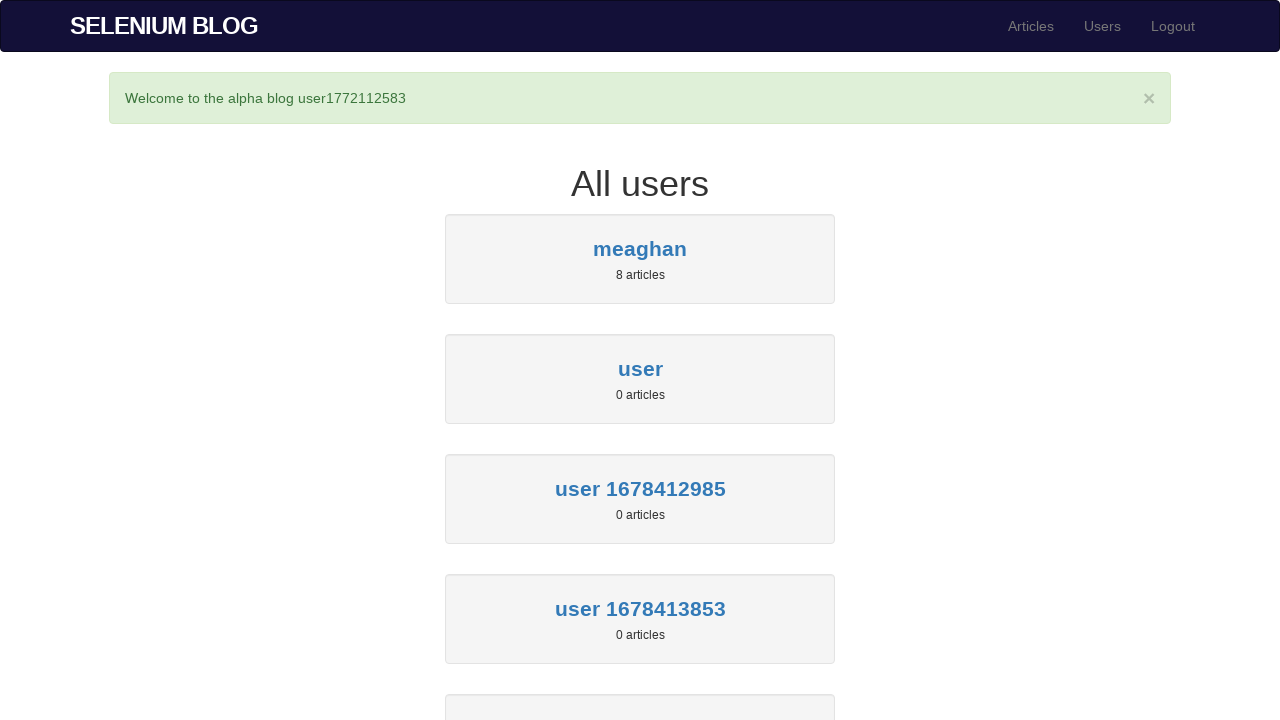

Success banner appeared confirming account creation
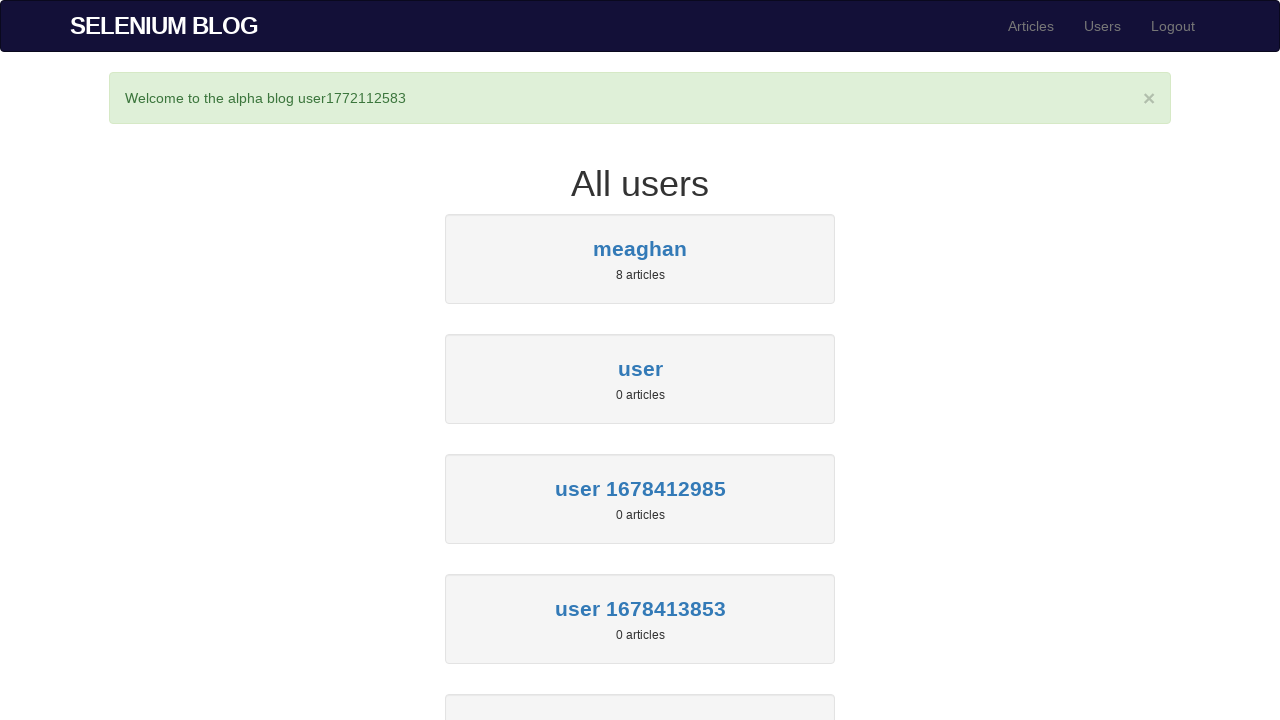

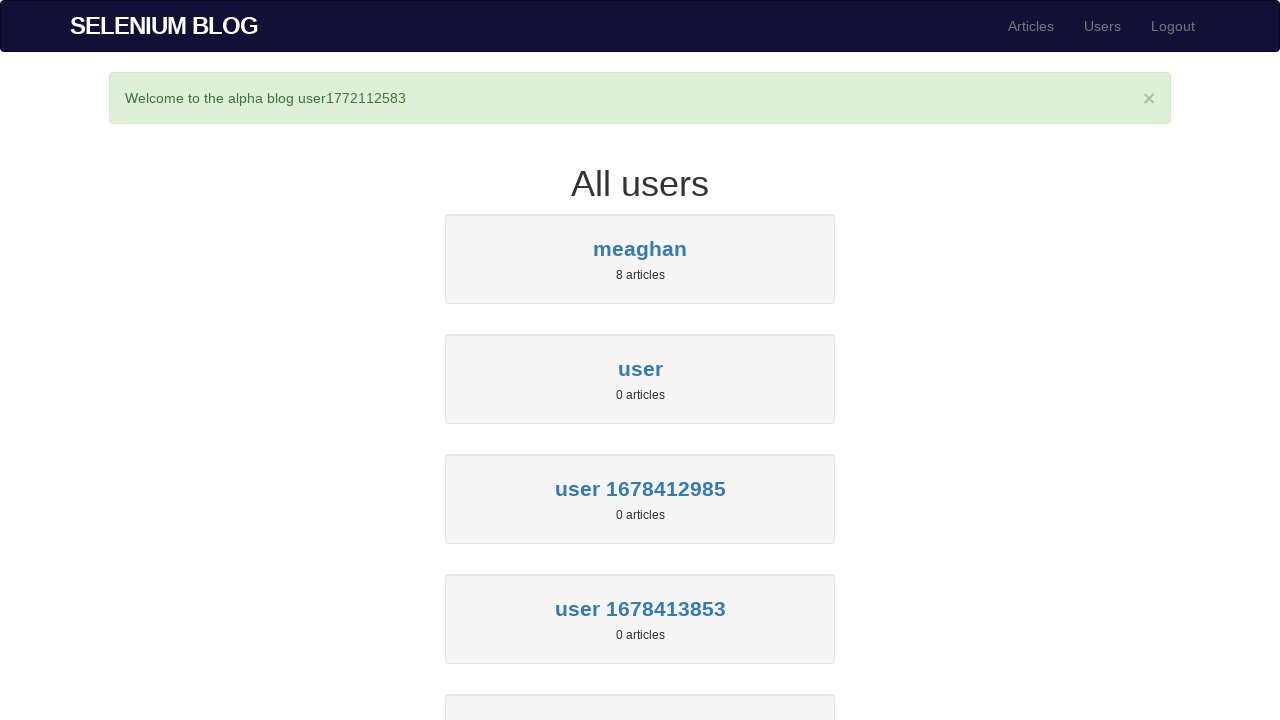